Tests that the index page displays the expected h1 heading with the site name "erinc.space"

Starting URL: https://erinc.space

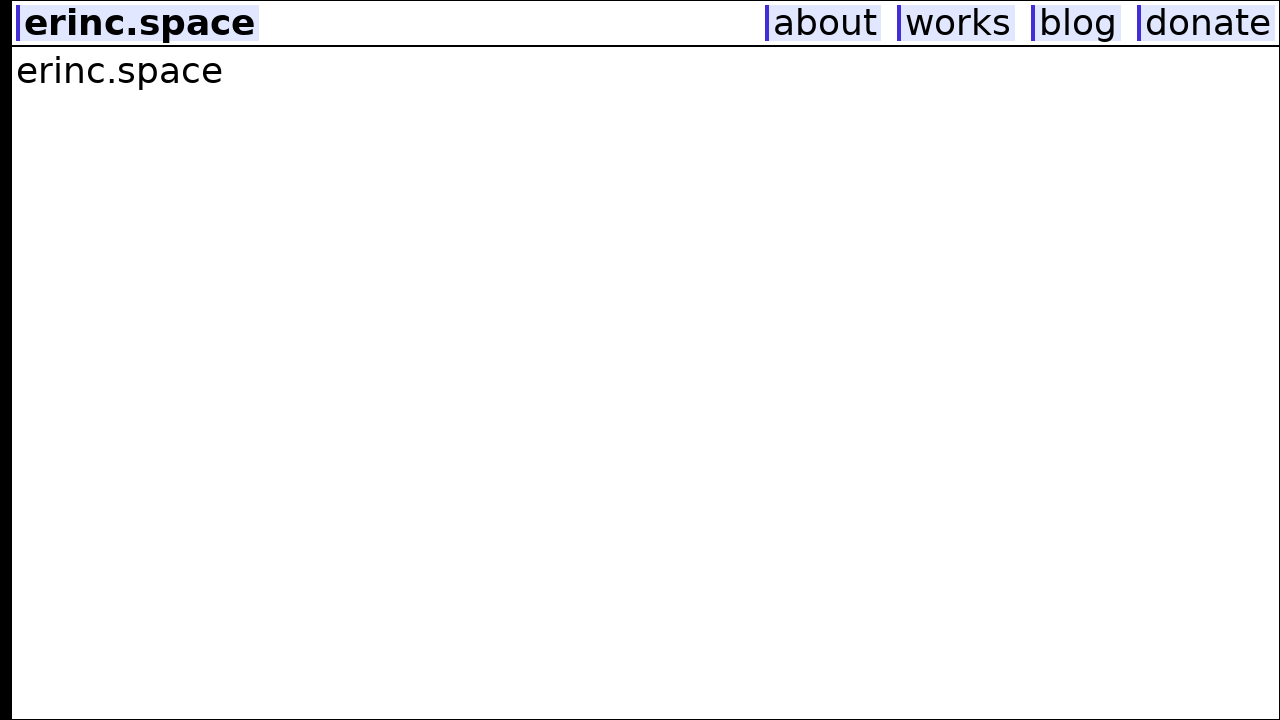

Navigated to https://erinc.space
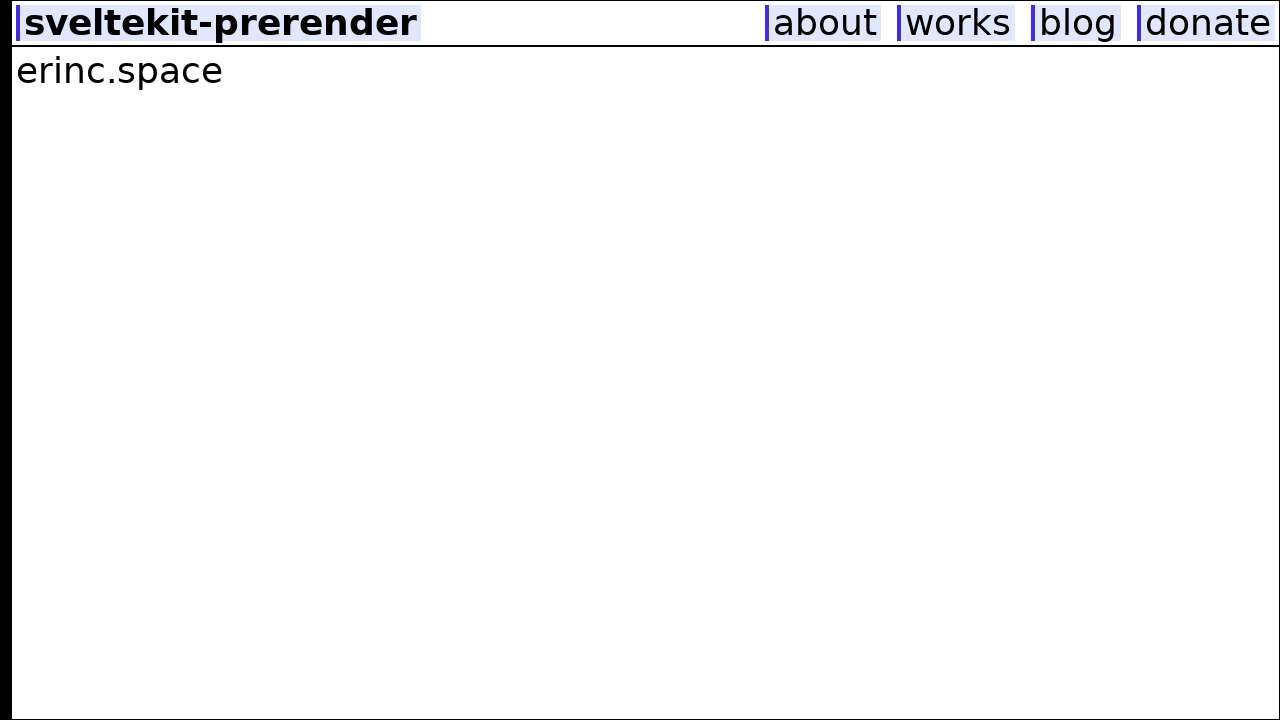

Retrieved h1 text content
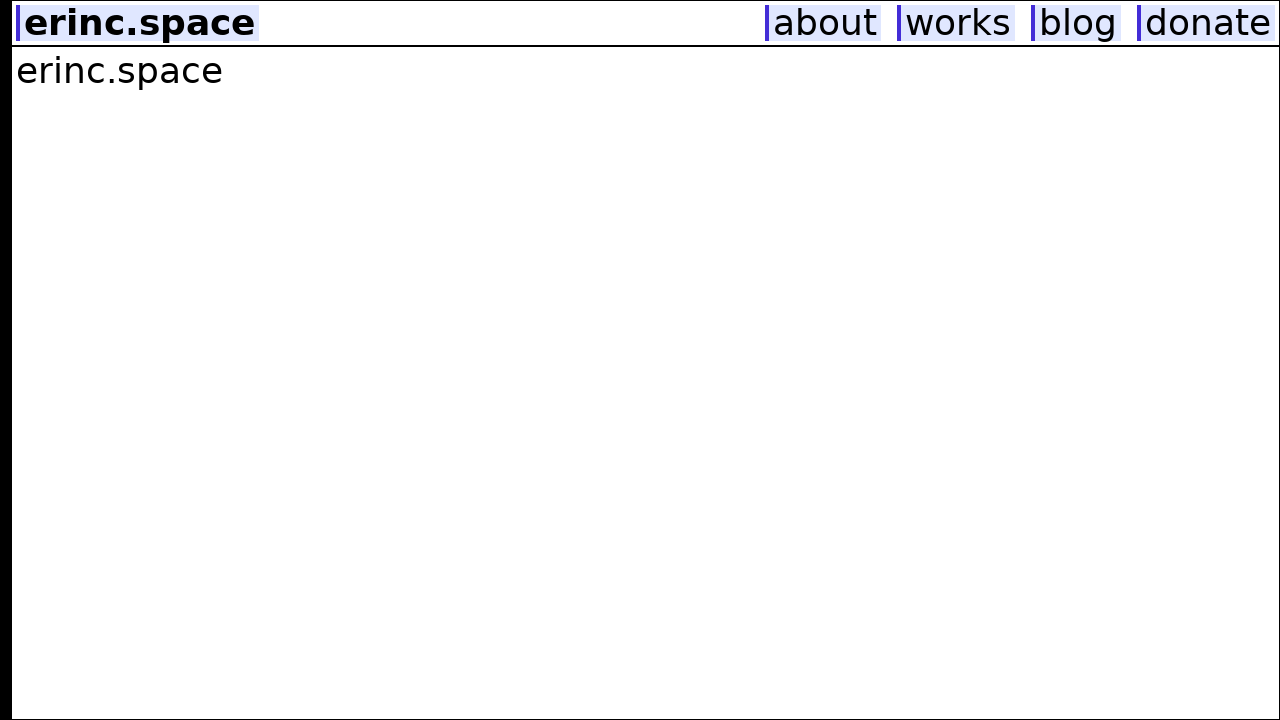

Verified h1 text equals 'erinc.space'
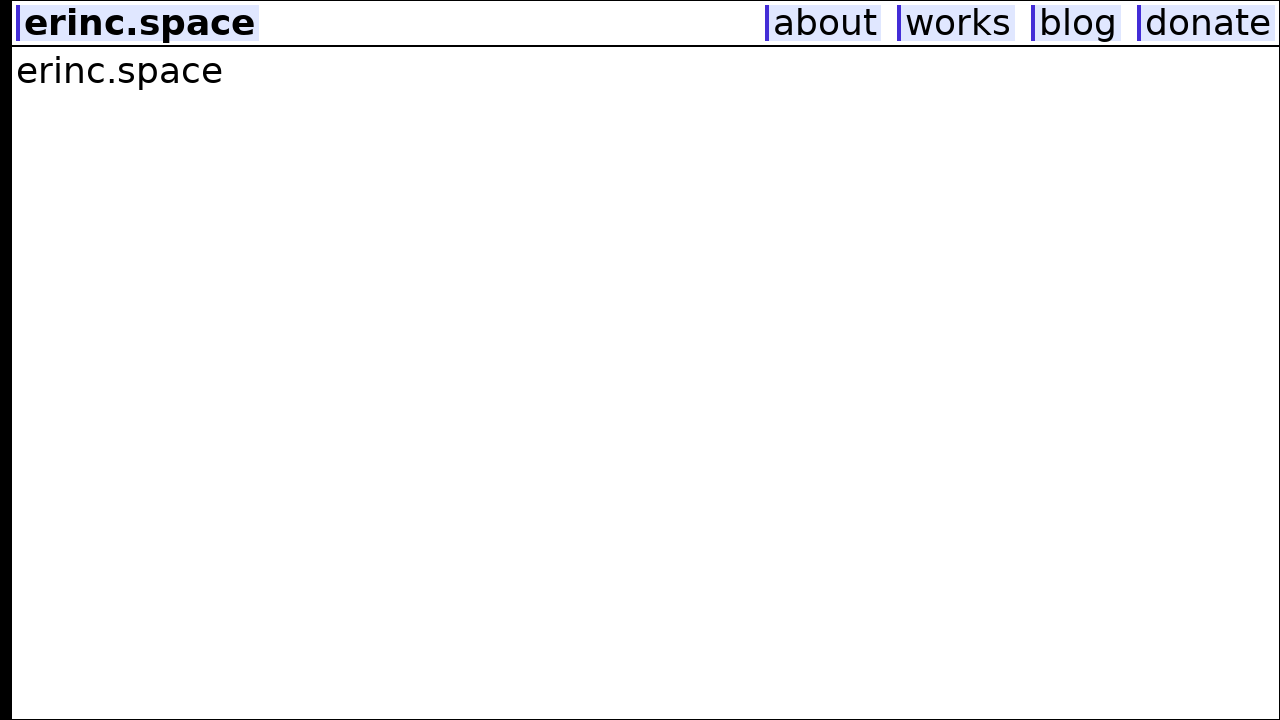

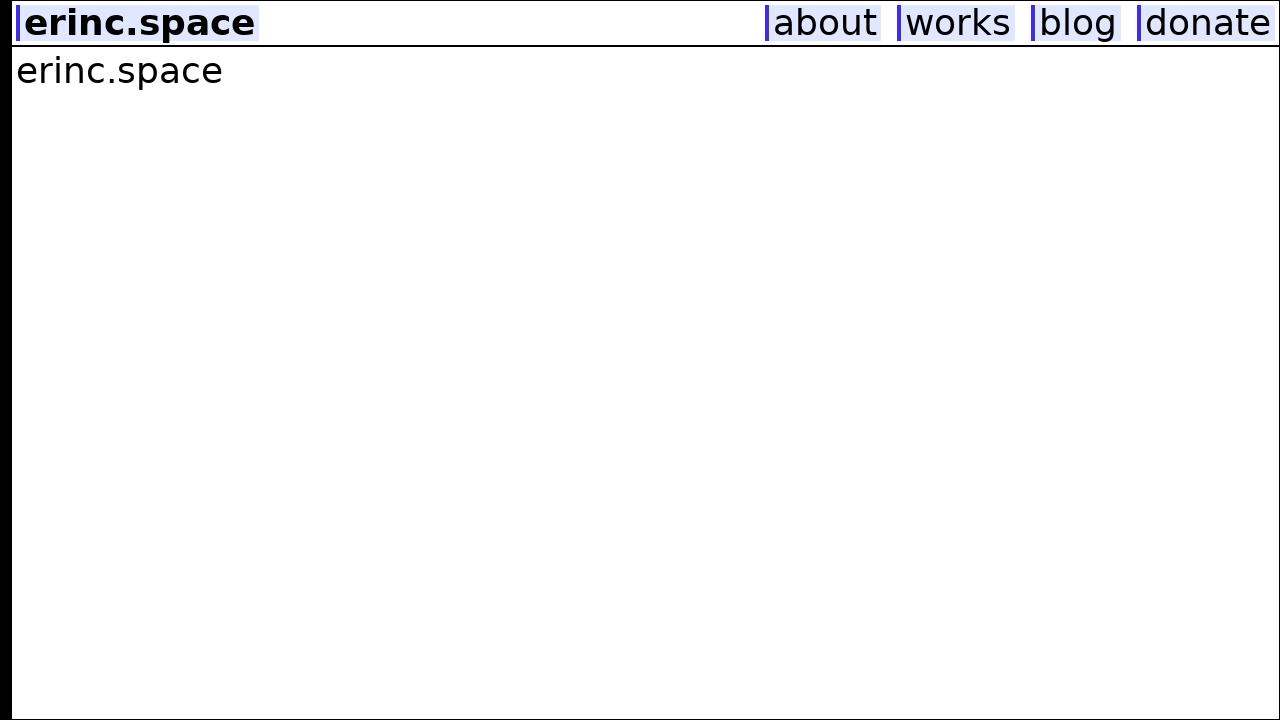